Navigates to a Selenium test page and clicks on a link labeled "Podstawowa strona testowa" (Basic test page in Polish) to navigate to a subpage, then verifies table elements are present.

Starting URL: https://testeroprogramowania.github.io/selenium/

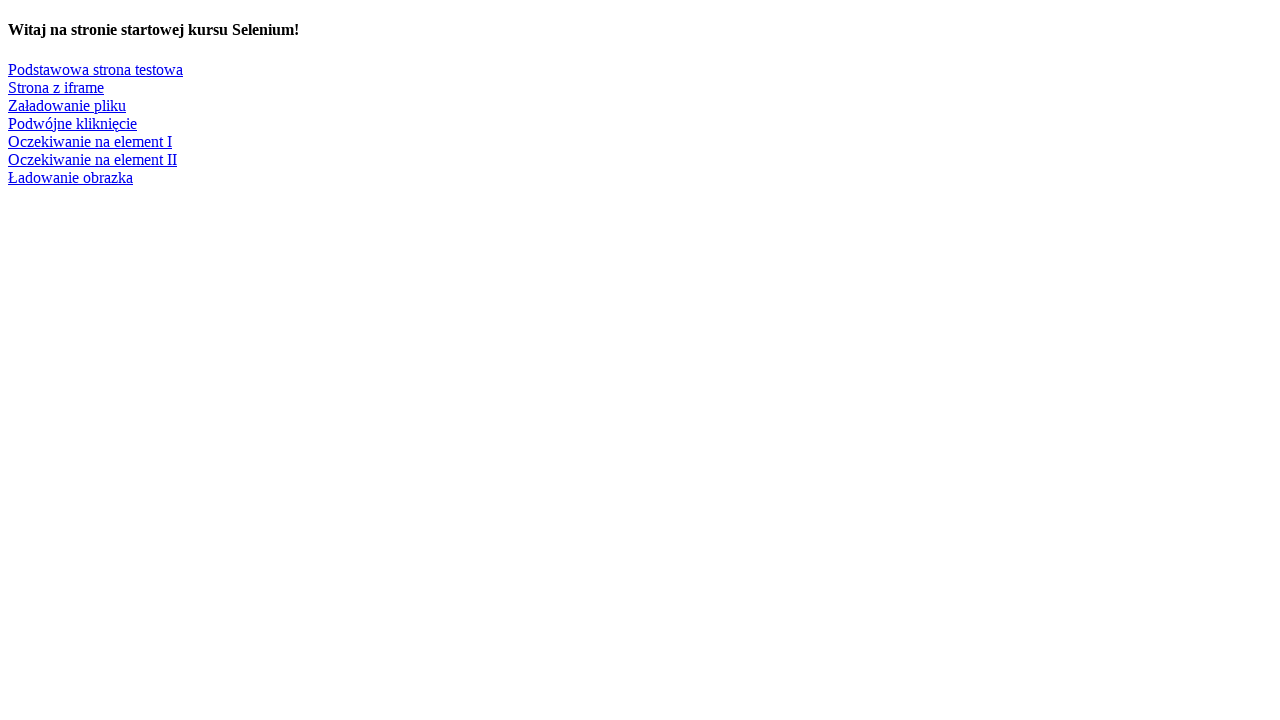

Navigated to Selenium test page
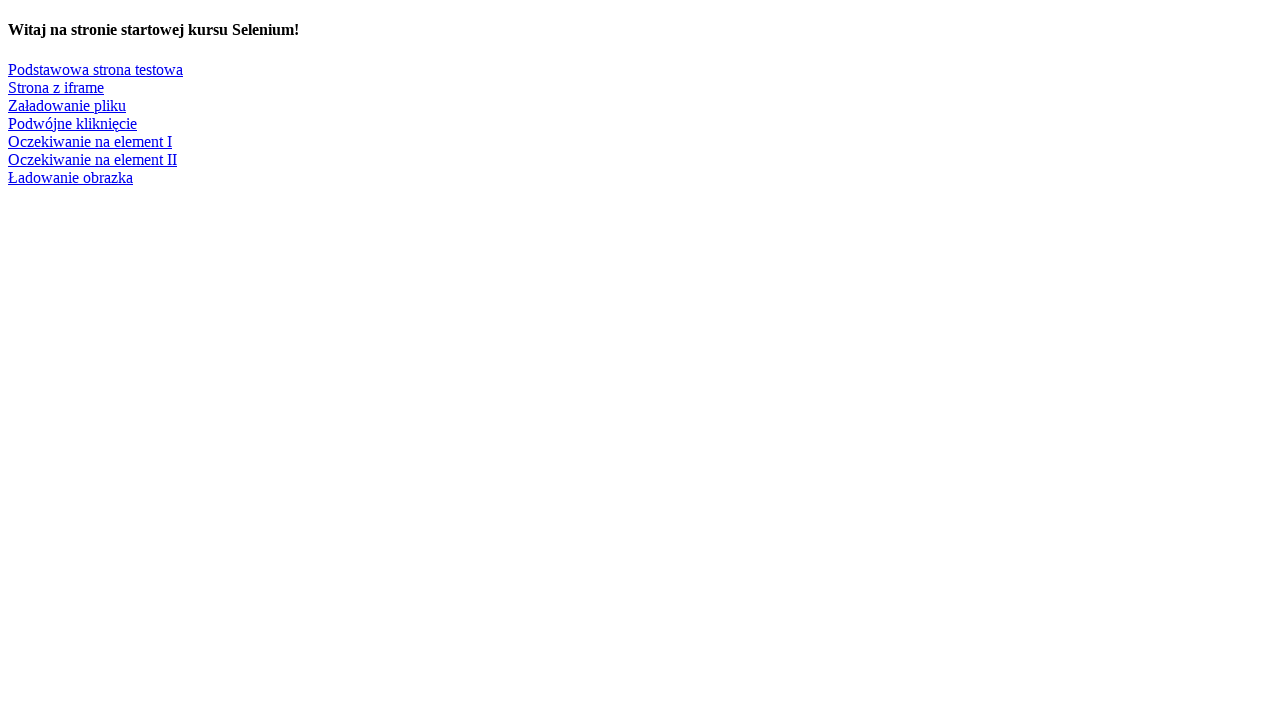

Clicked on 'Podstawowa strona testowa' (Basic test page) link at (96, 69) on a:text('Podstawowa strona testowa')
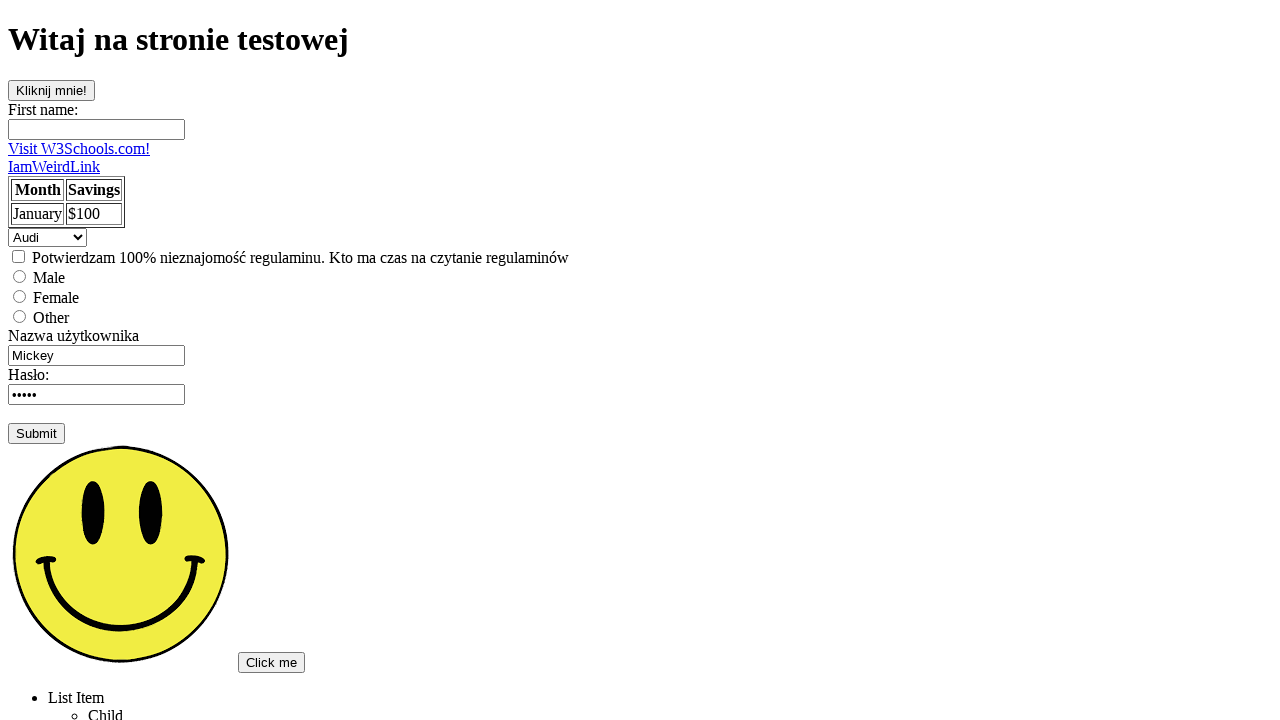

Table header elements loaded on subpage
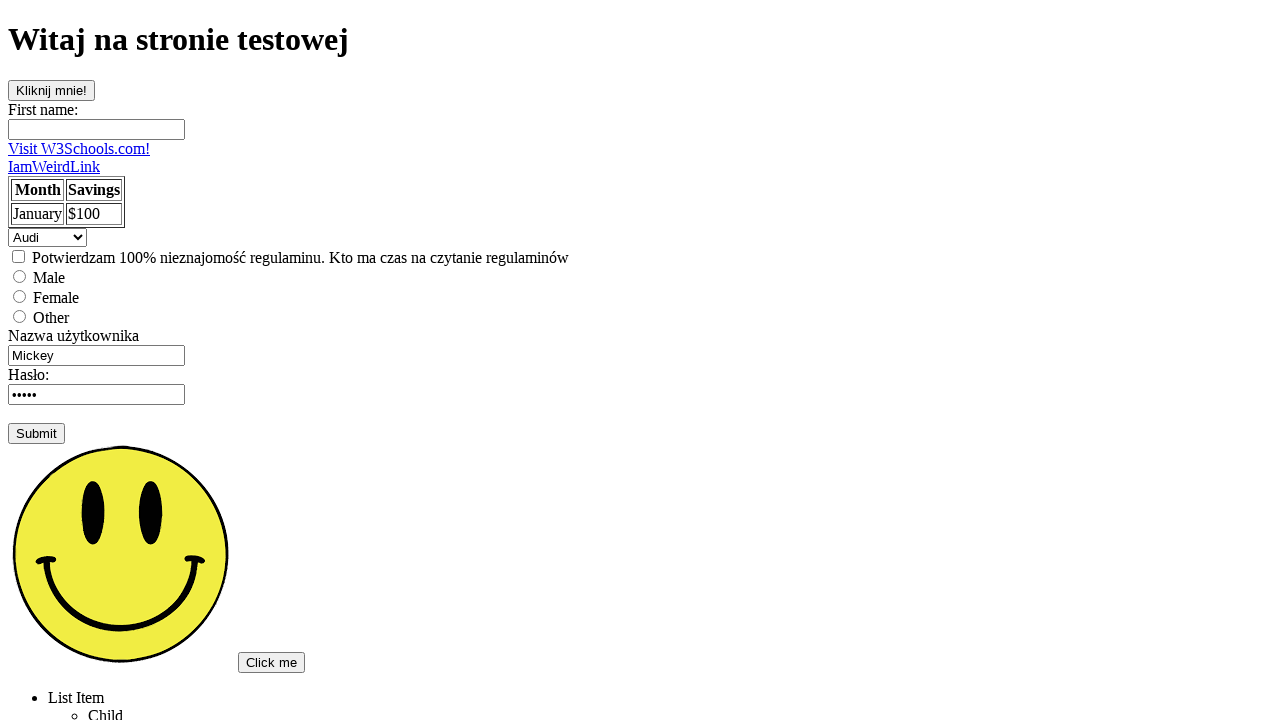

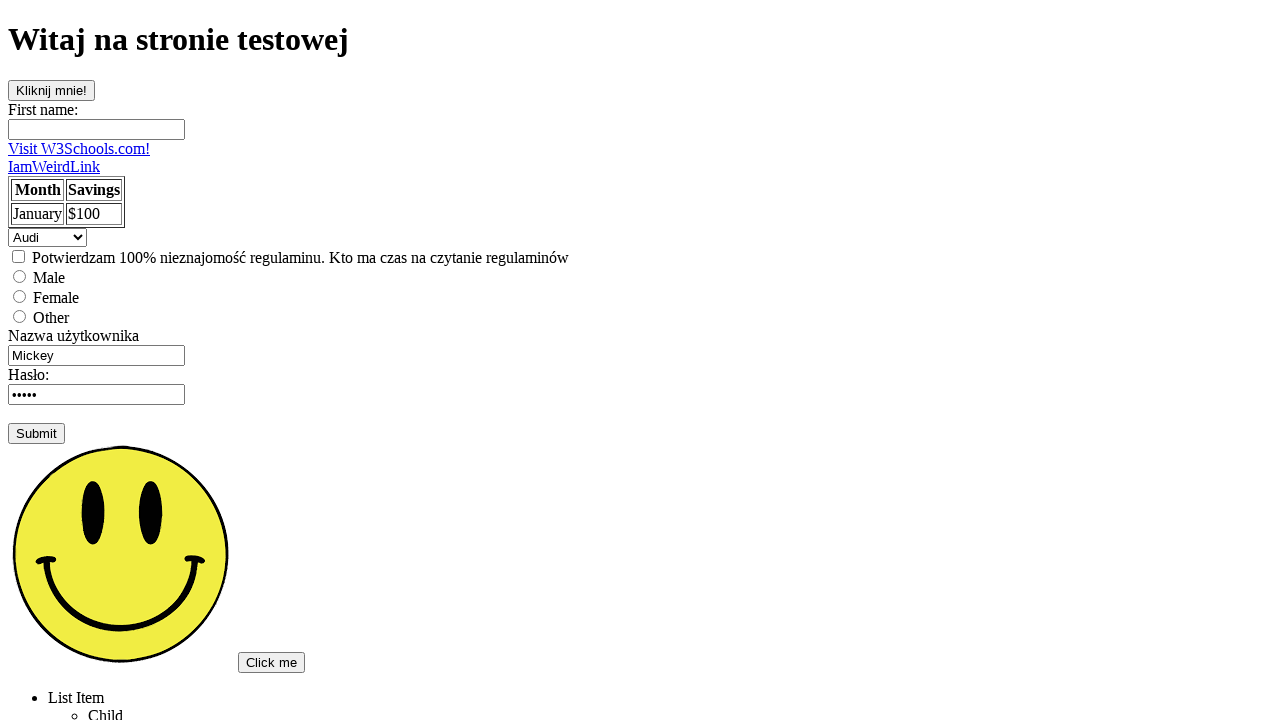